Navigates to the Nestle Milkybar product page and waits for content to load

Starting URL: https://www.mynestle.in/mybrands/mymilkybar

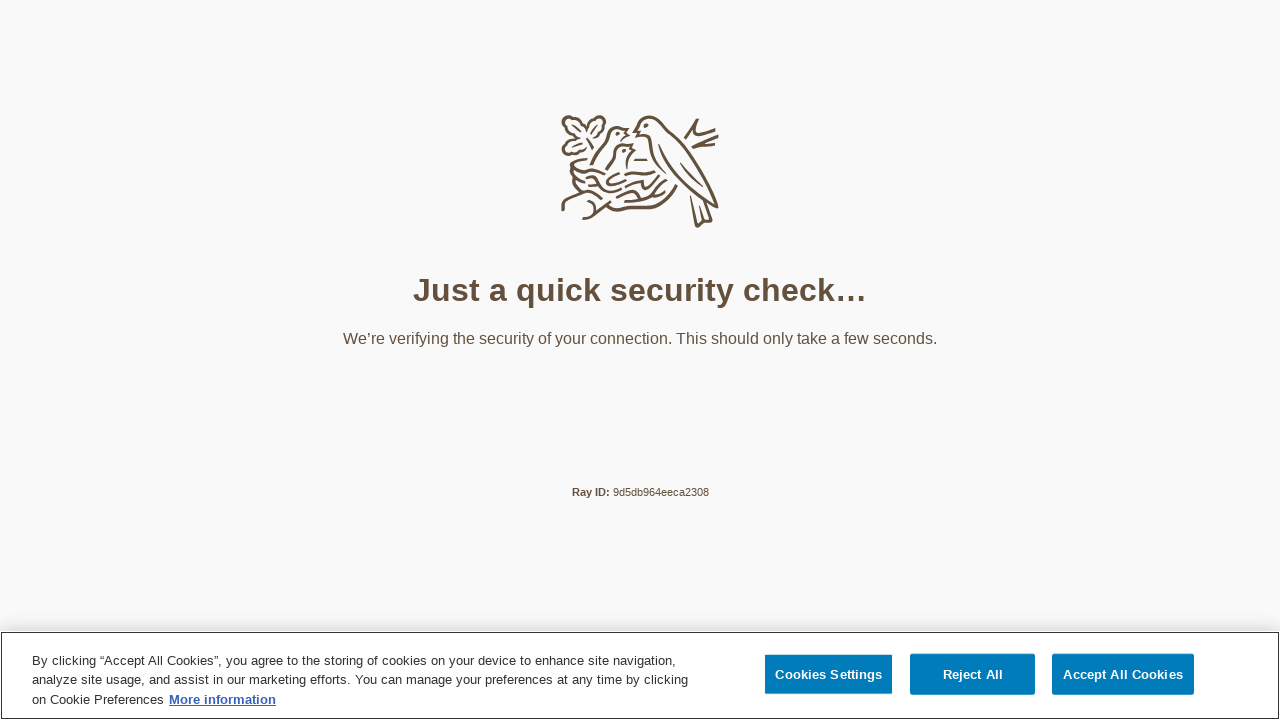

Navigated to Nestle Milkybar product page
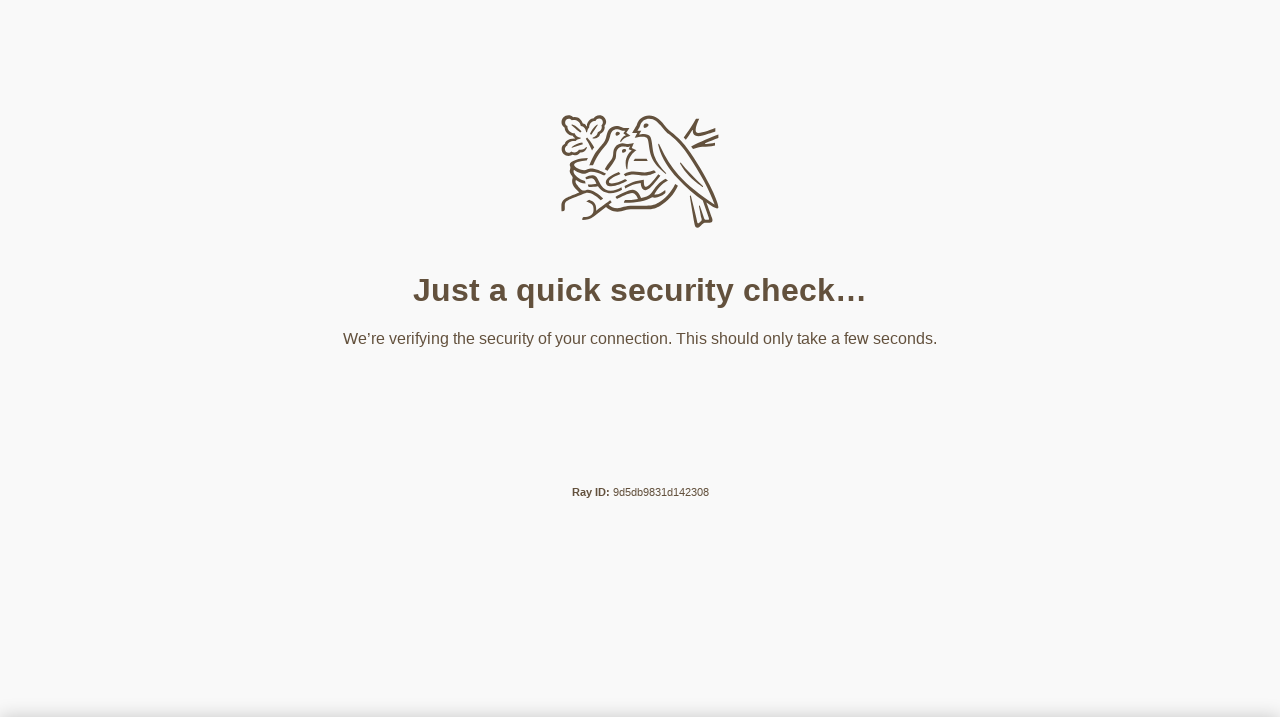

Waited for page content to load - network idle state reached
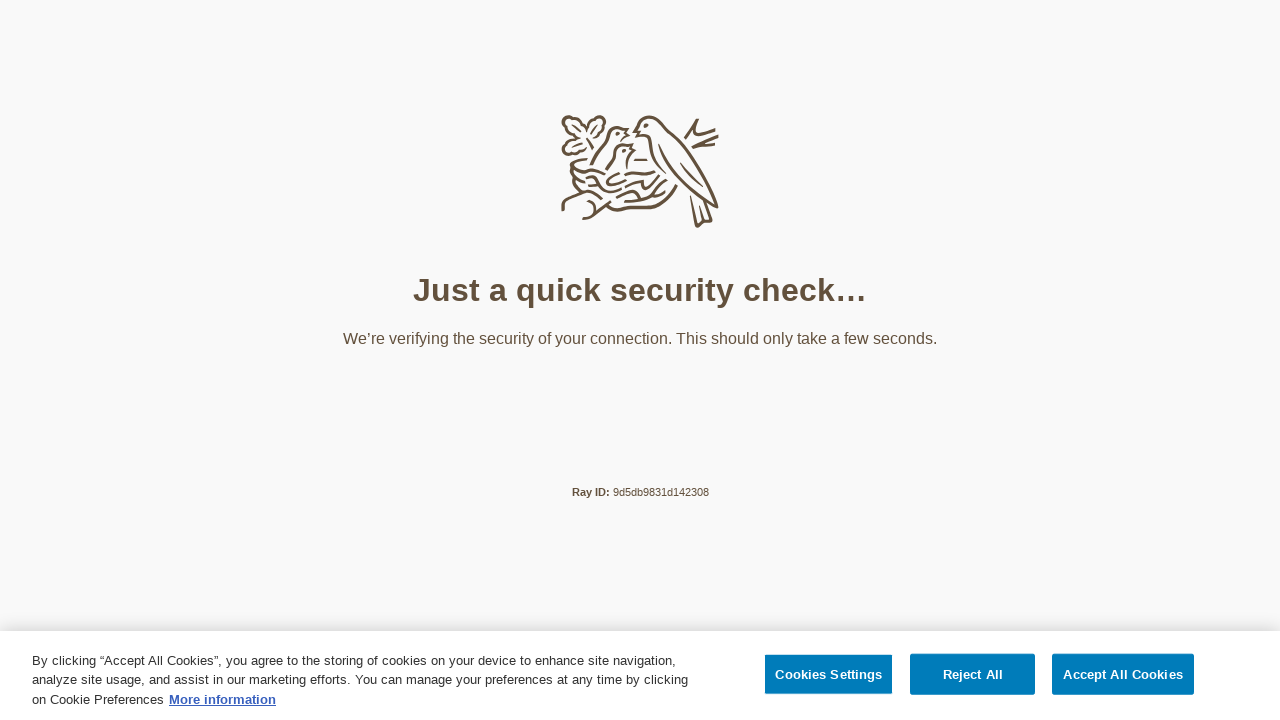

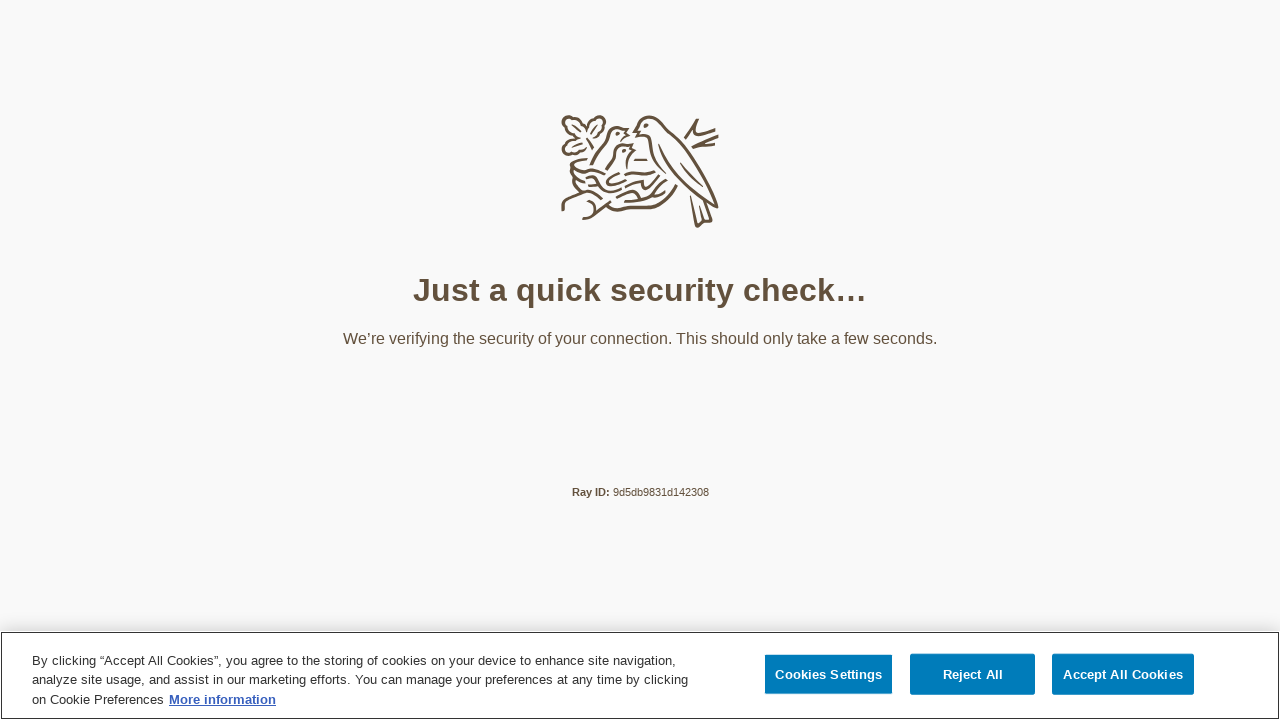